Tests the "Подробнее о сервисе" link by clicking it, verifying the destination URL, and navigating back to the homepage

Starting URL: https://www.mts.by

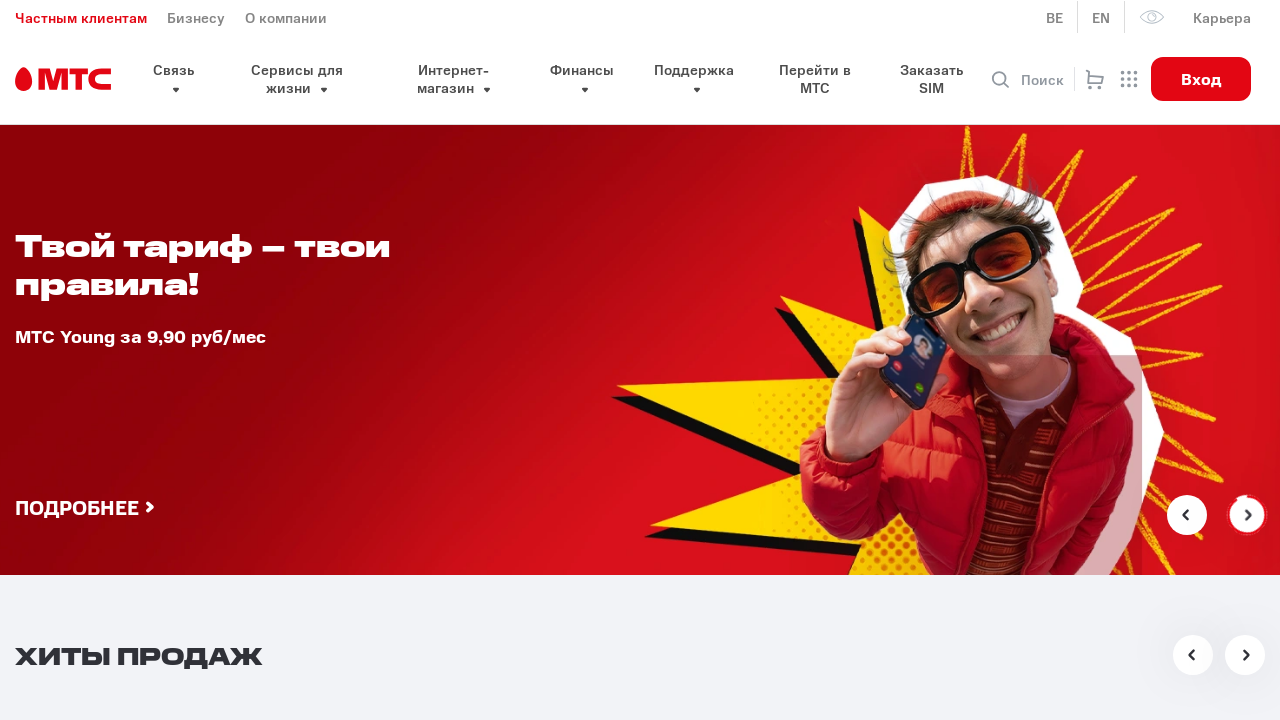

Located 'Подробнее о сервисе' link
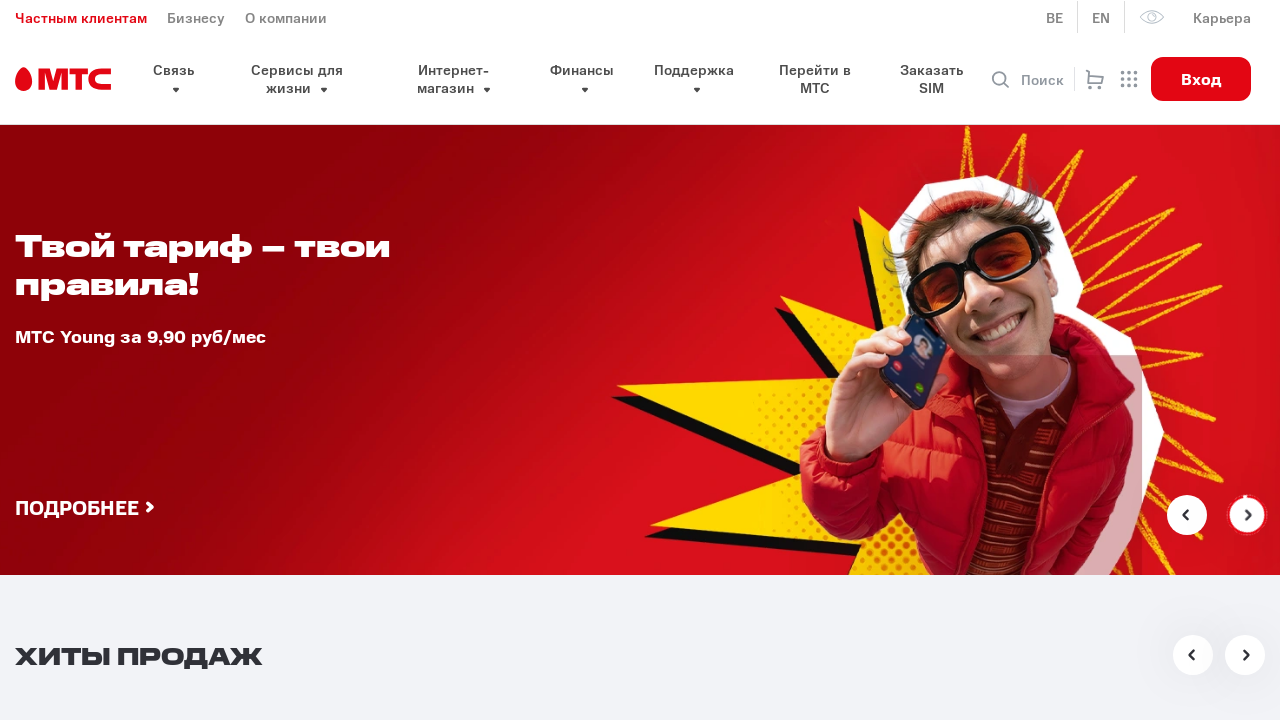

Verified 'Подробнее о сервисе' link is visible
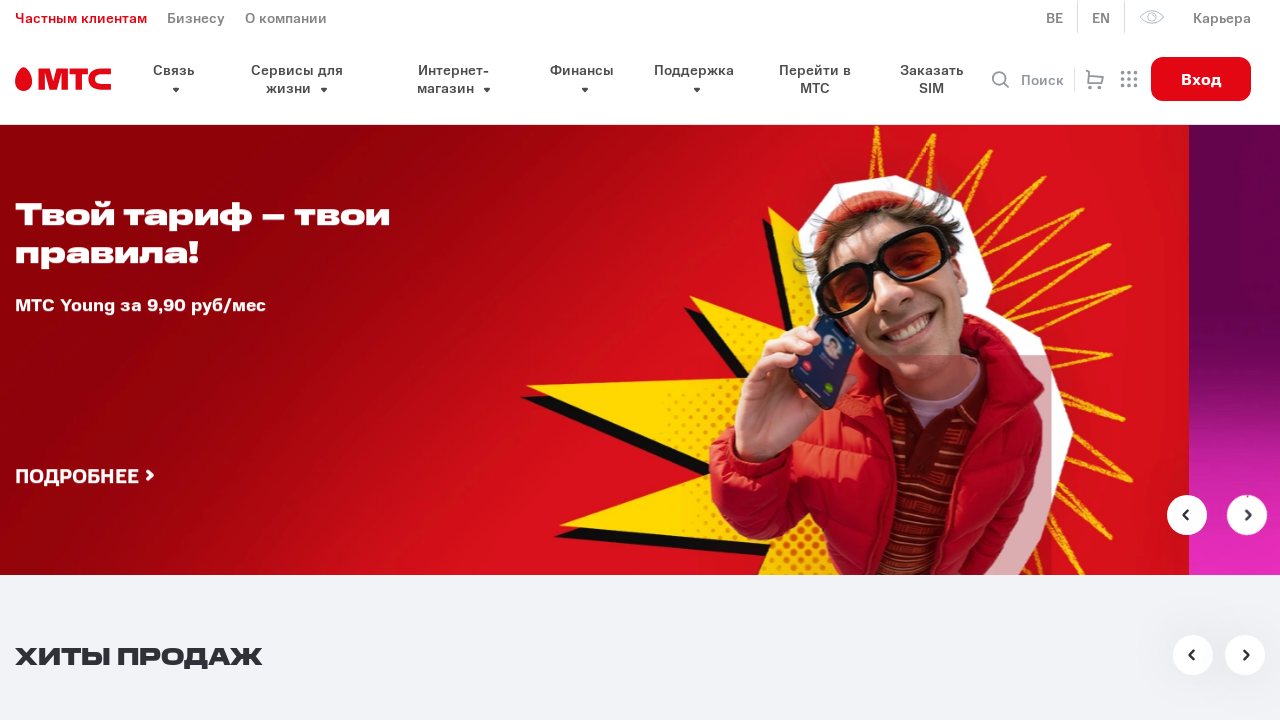

Clicked 'Подробнее о сервисе' link at (190, 361) on internal:text="\u041f\u043e\u0434\u0440\u043e\u0431\u043d\u0435\u0435 \u043e \u0
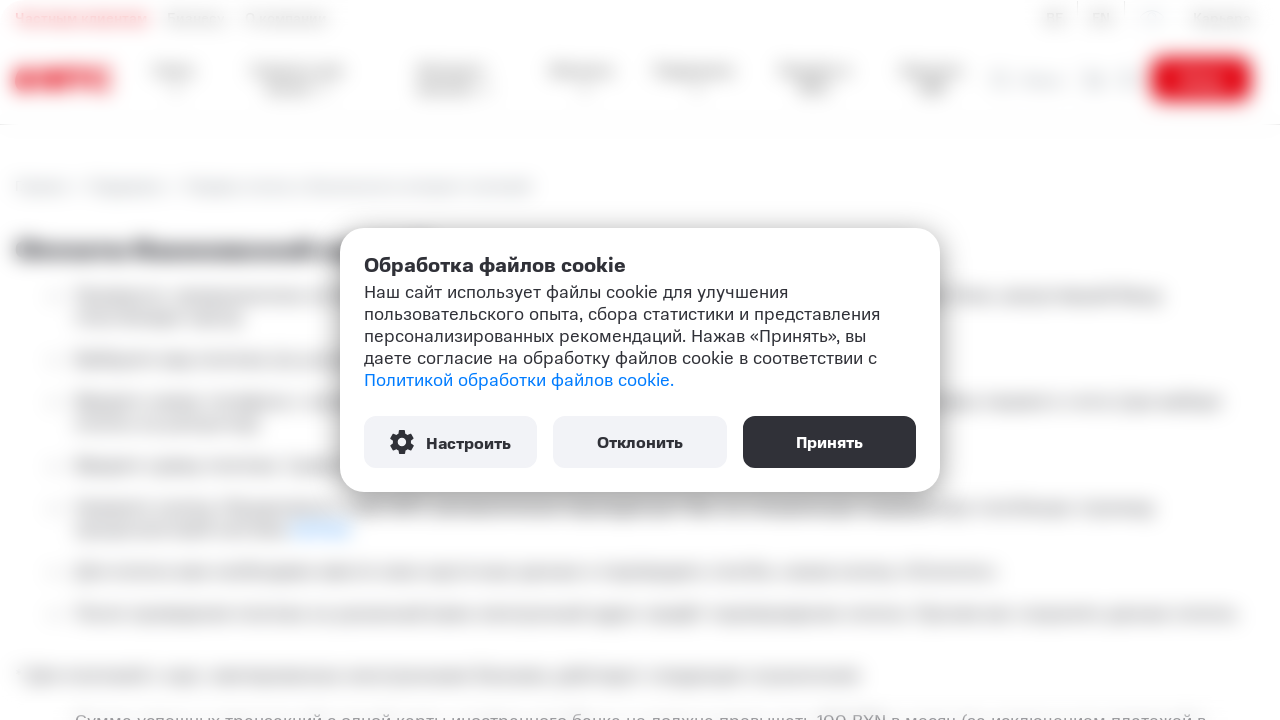

Waited for navigation to help page about payment security
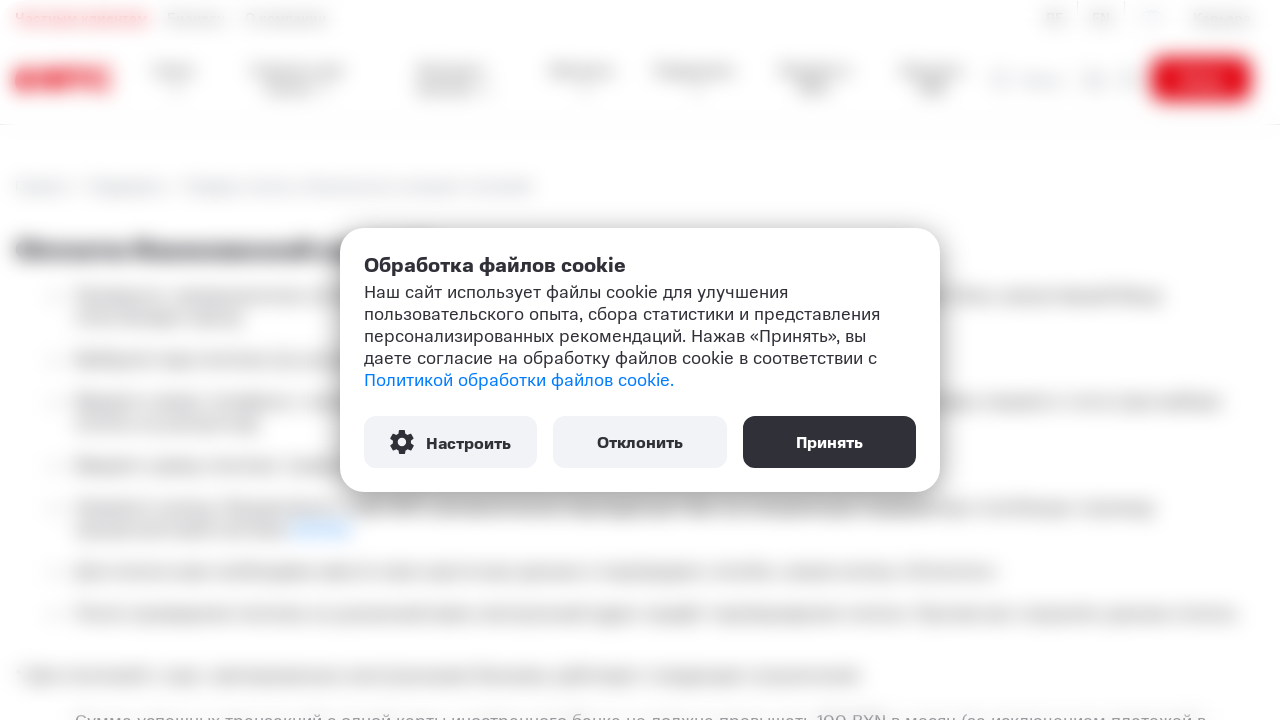

Verified current URL is the expected help page URL
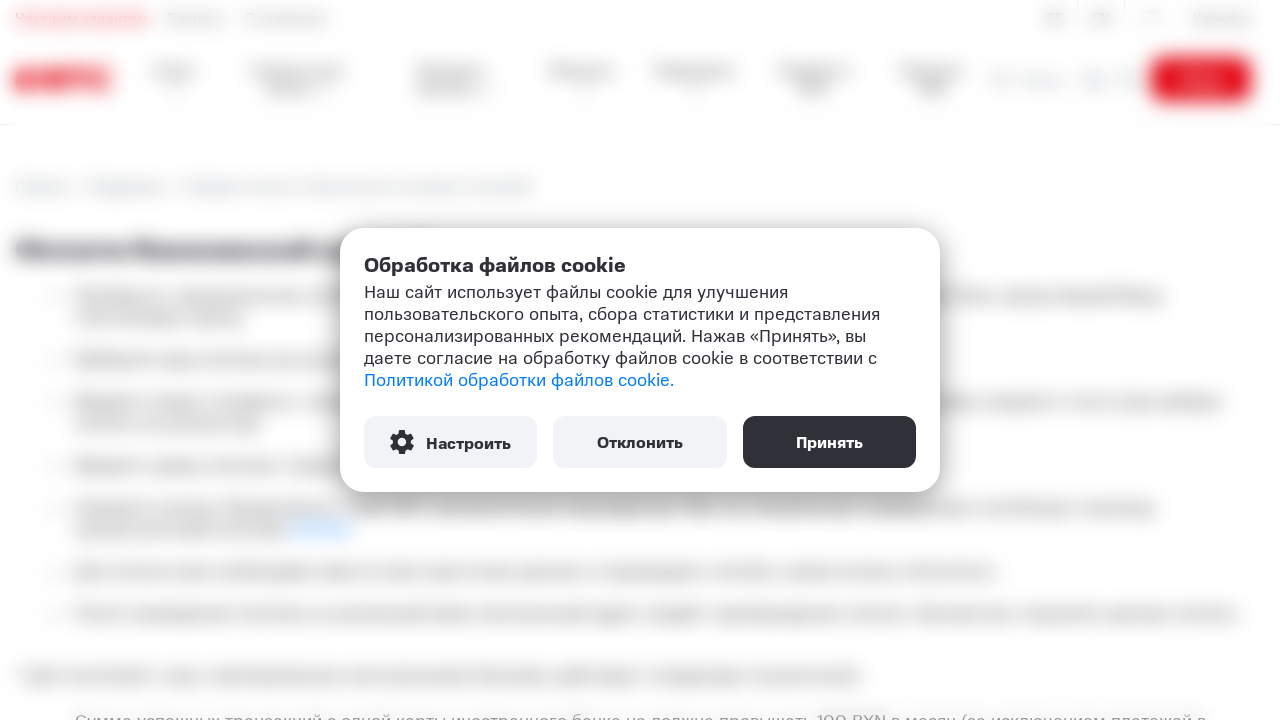

Navigated back to homepage
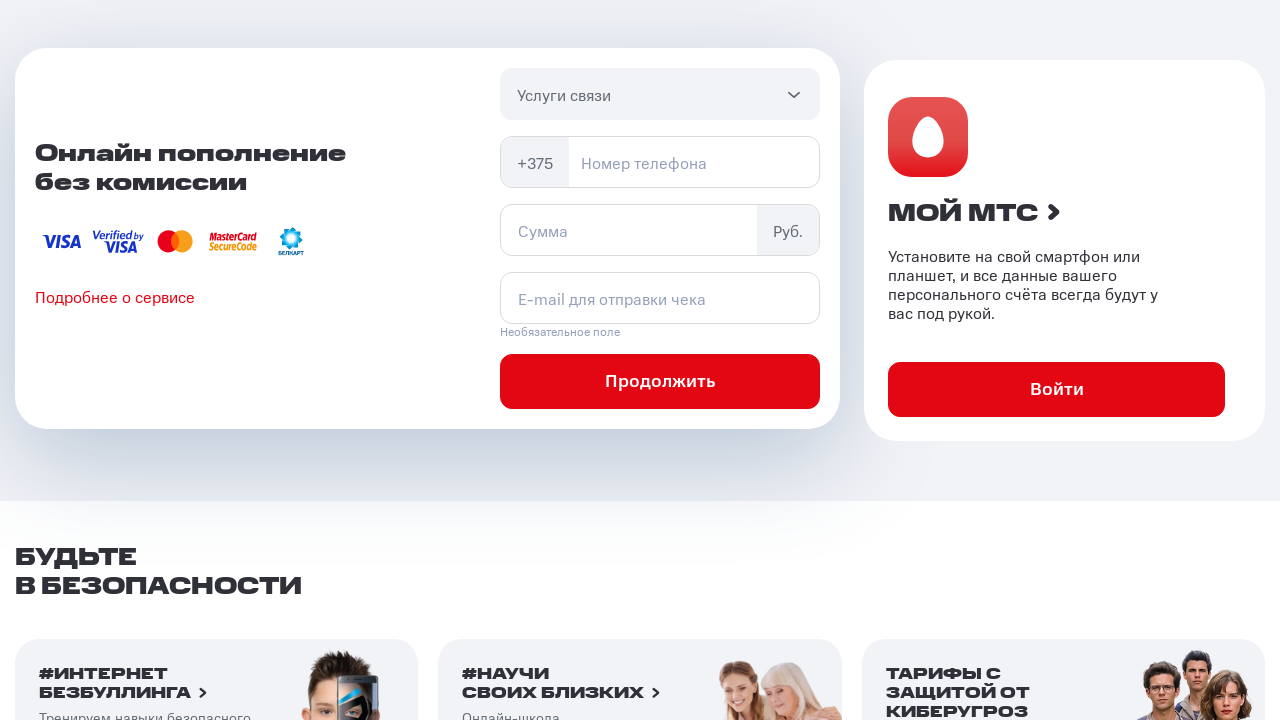

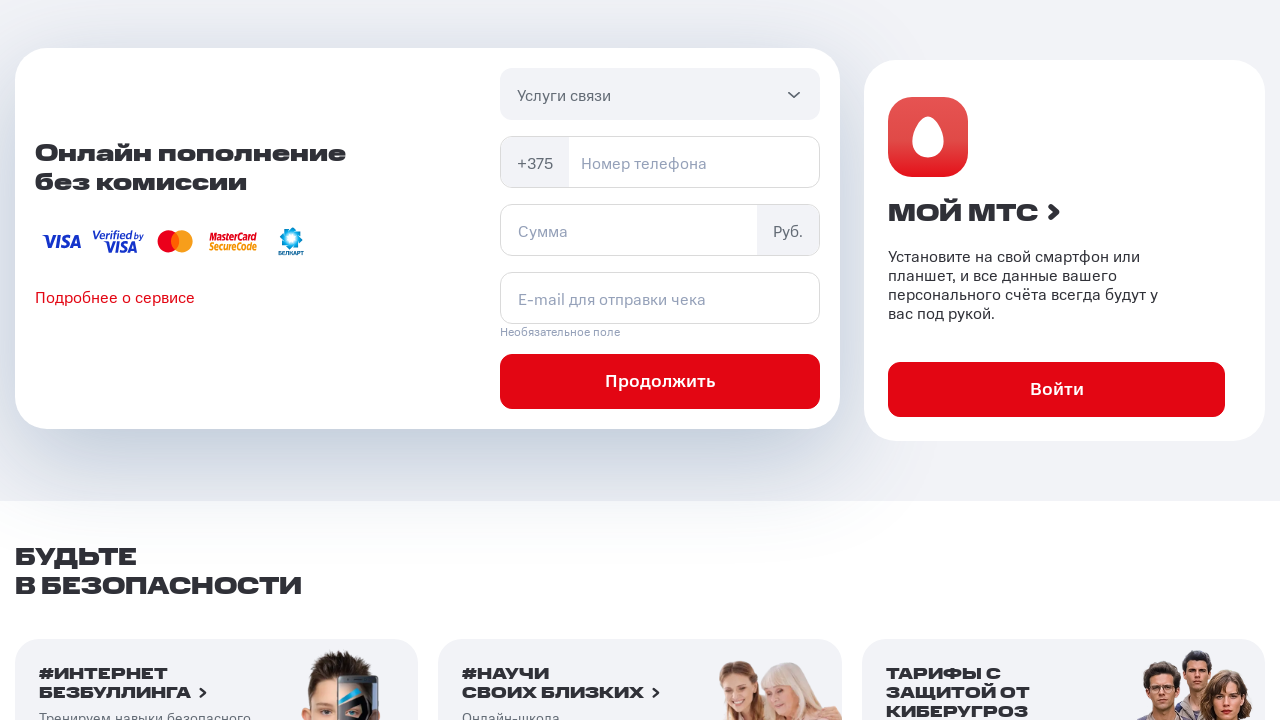